Tests various input field interactions including entering text, appending text with keyboard tab, clearing fields, and verifying disabled/readonly states on a practice page

Starting URL: https://letcode.in/edit

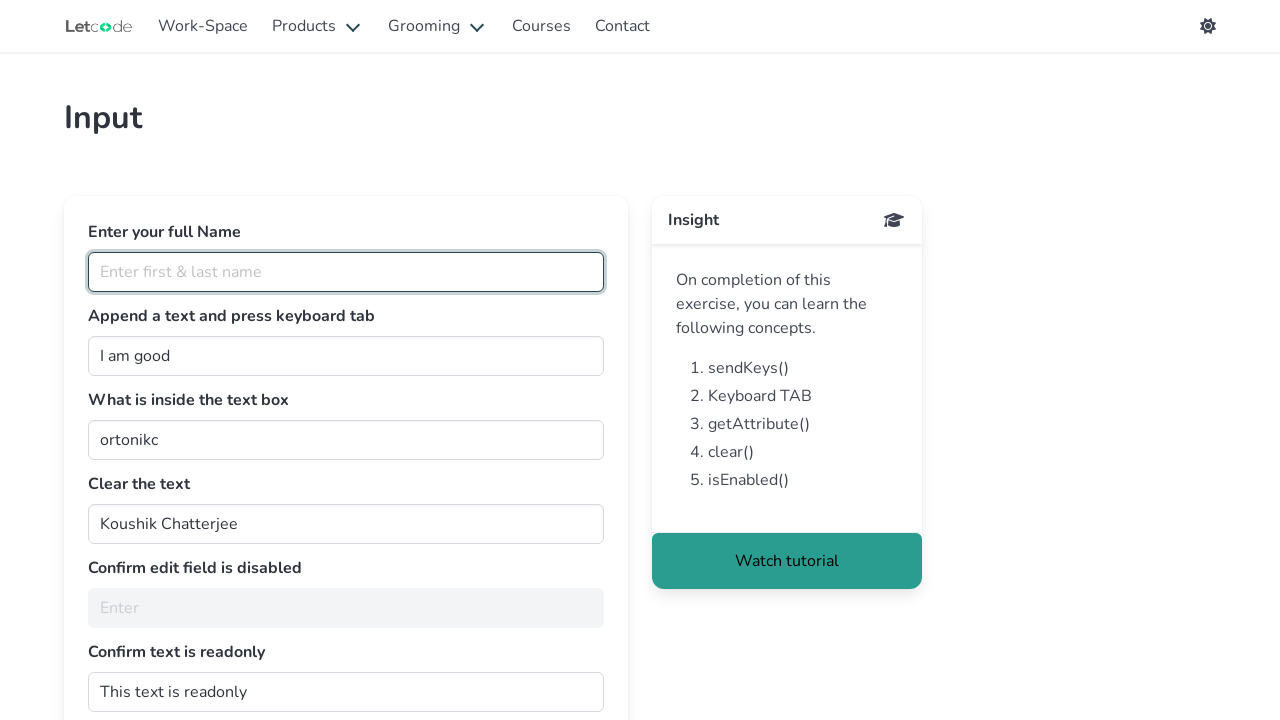

Filled first & last name field with 'Logeshwaran' on input[placeholder='Enter first & last name']
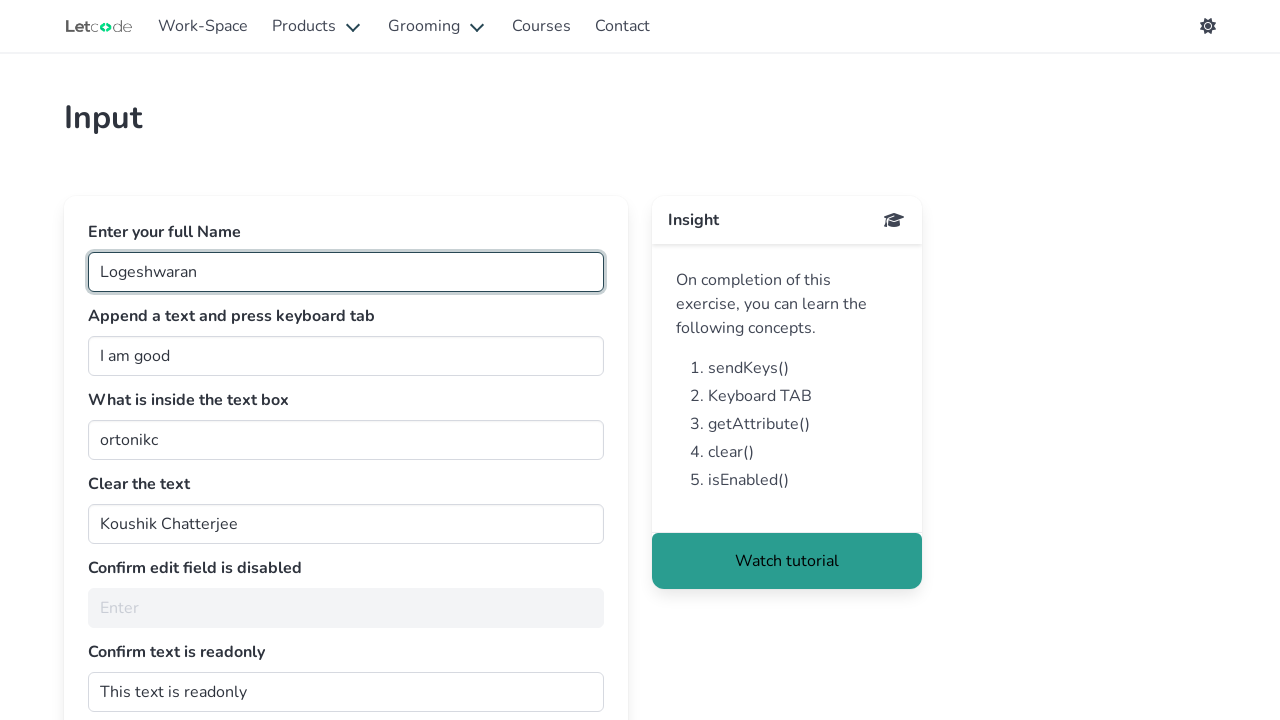

Appended ' dude' to the join field on #join
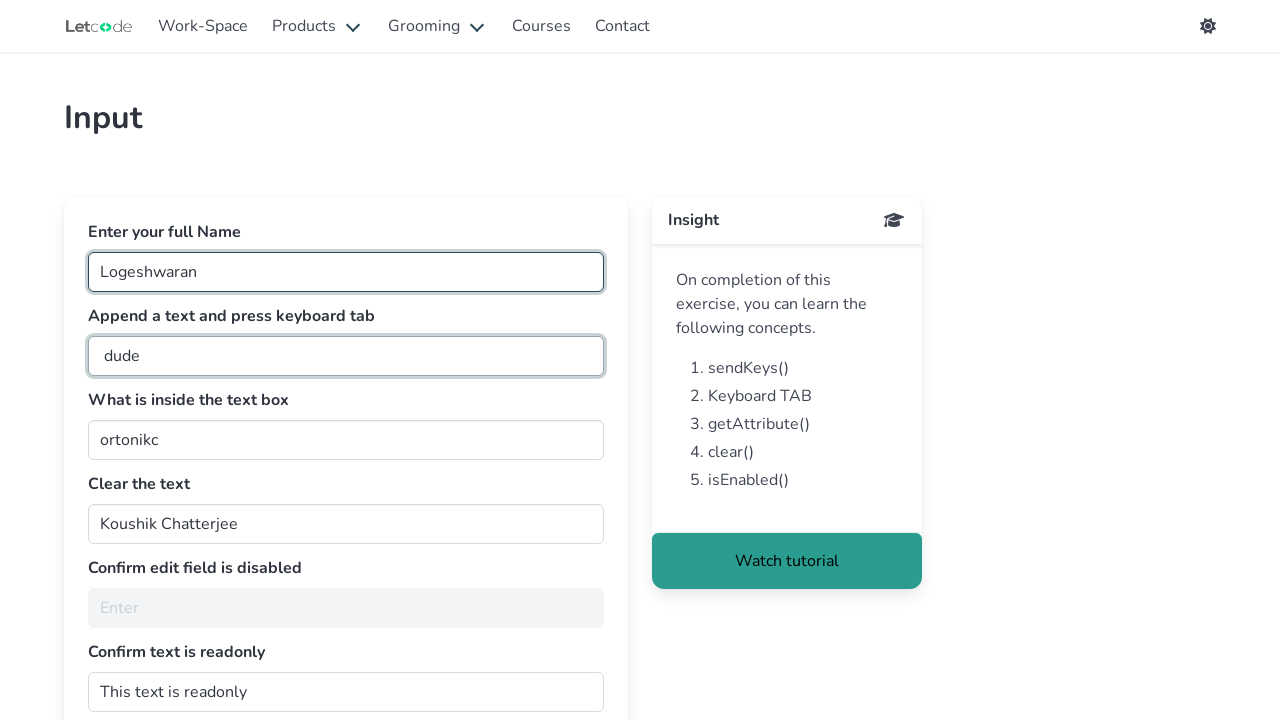

Pressed Tab key in join field on #join
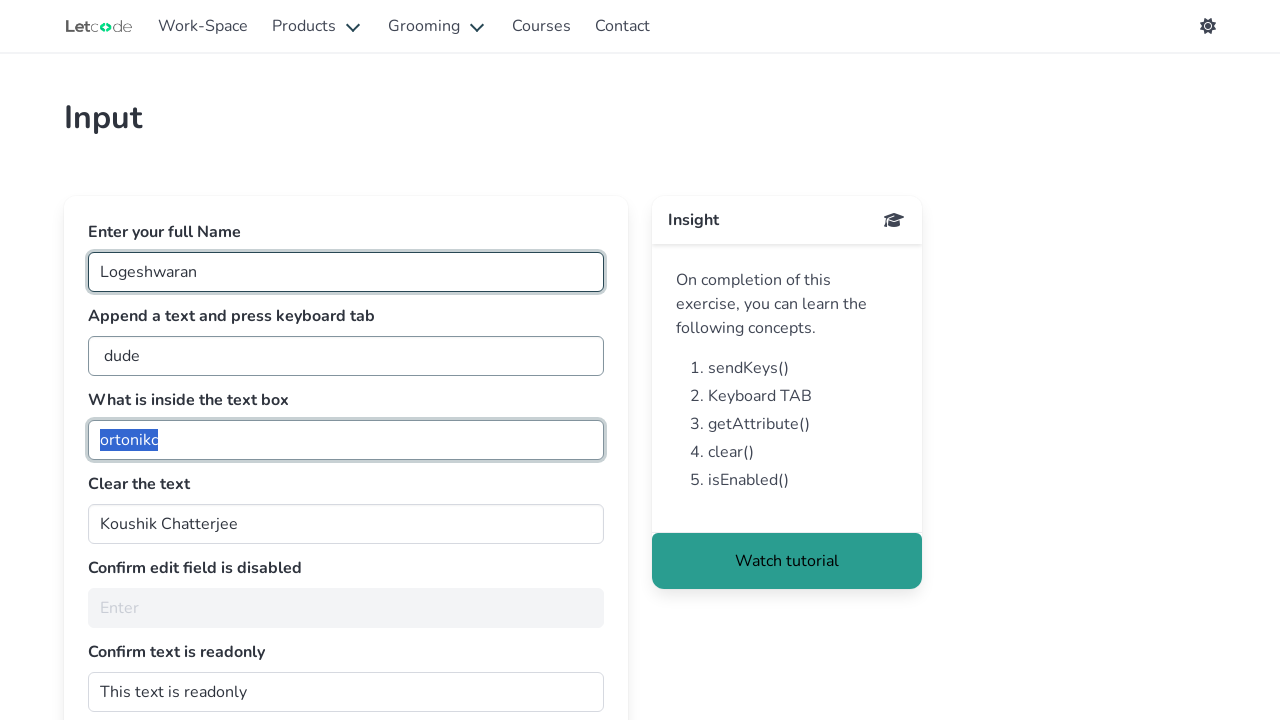

Retrieved value from getMe field: 'ortonikc'
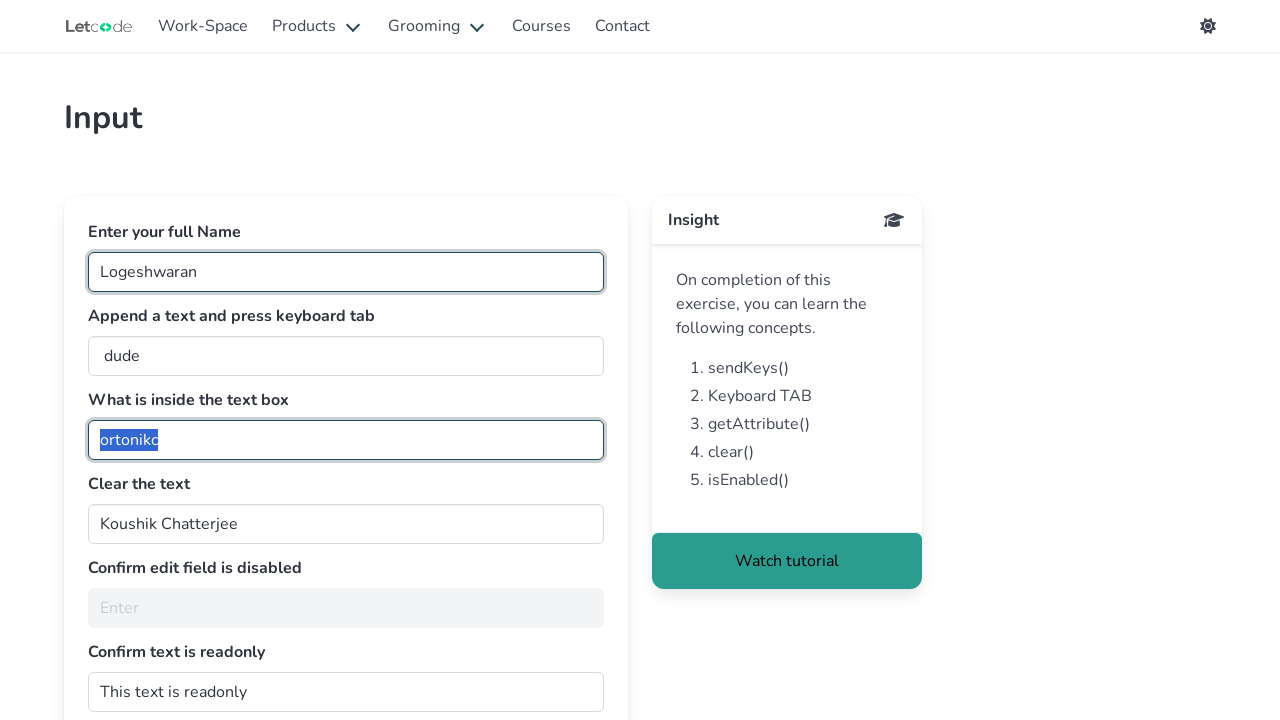

Cleared the clearMe text field on #clearMe
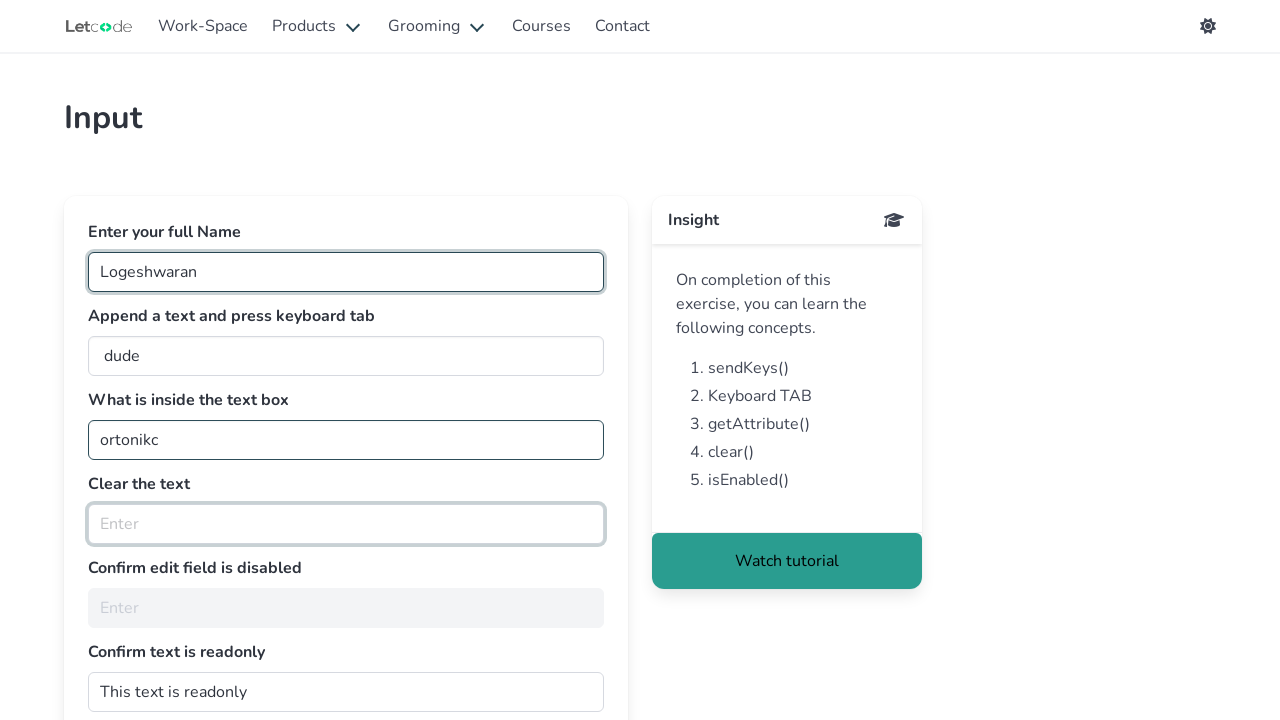

Verified noEdit field enabled status: False
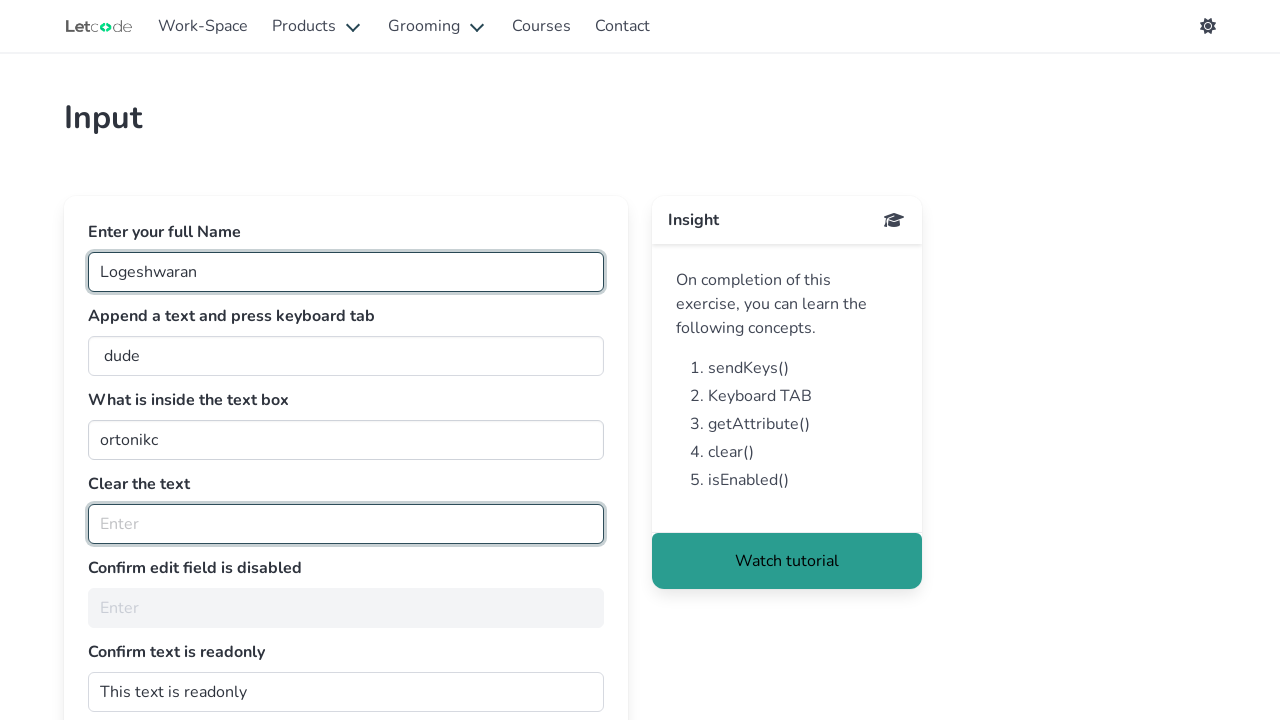

Verified dontwrite field readonly attribute: 
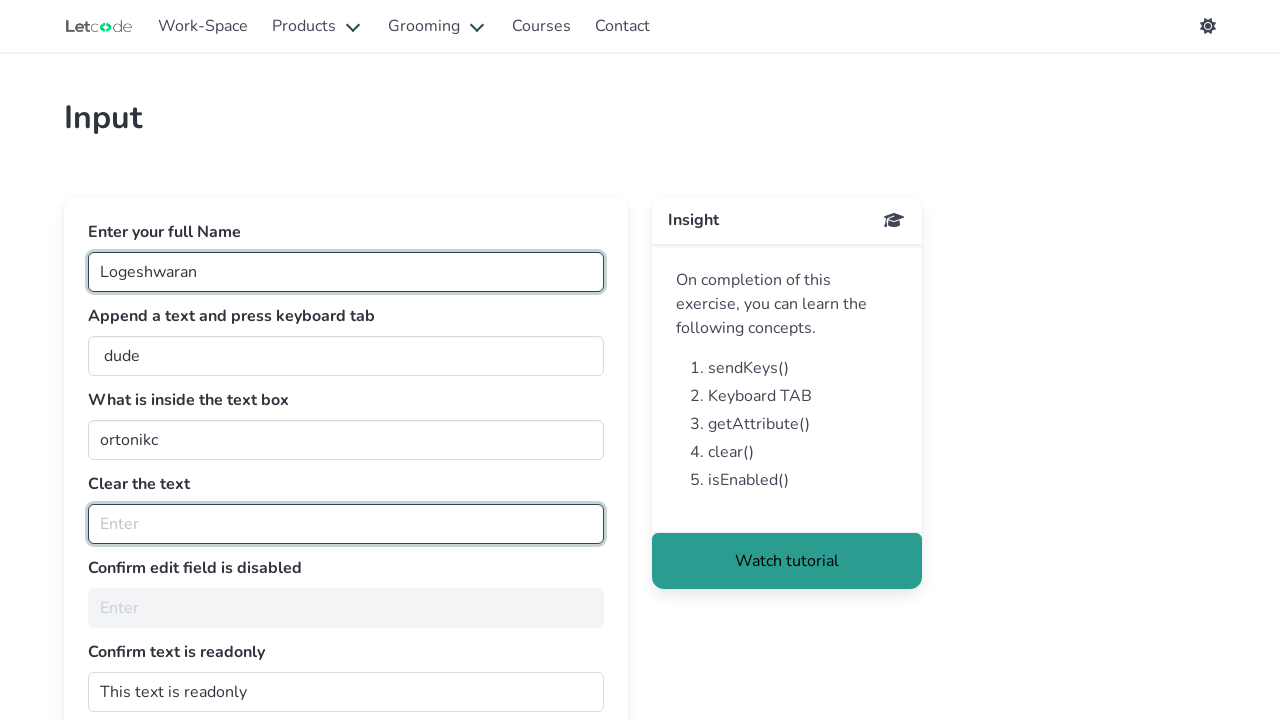

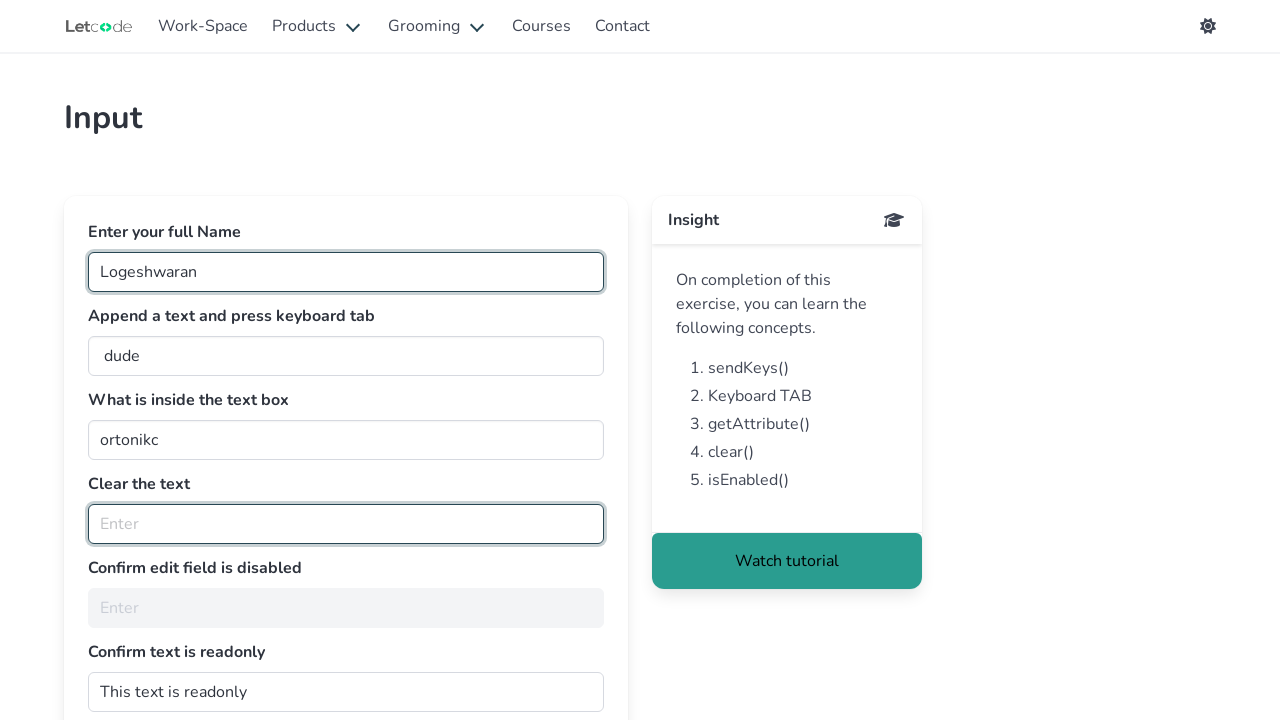